Tests the Browser Windows functionality on demoqa.com by clicking on Alerts, Frame & Windows section, then opening a new tab and verifying content, and switching back to the original tab.

Starting URL: https://demoqa.com/

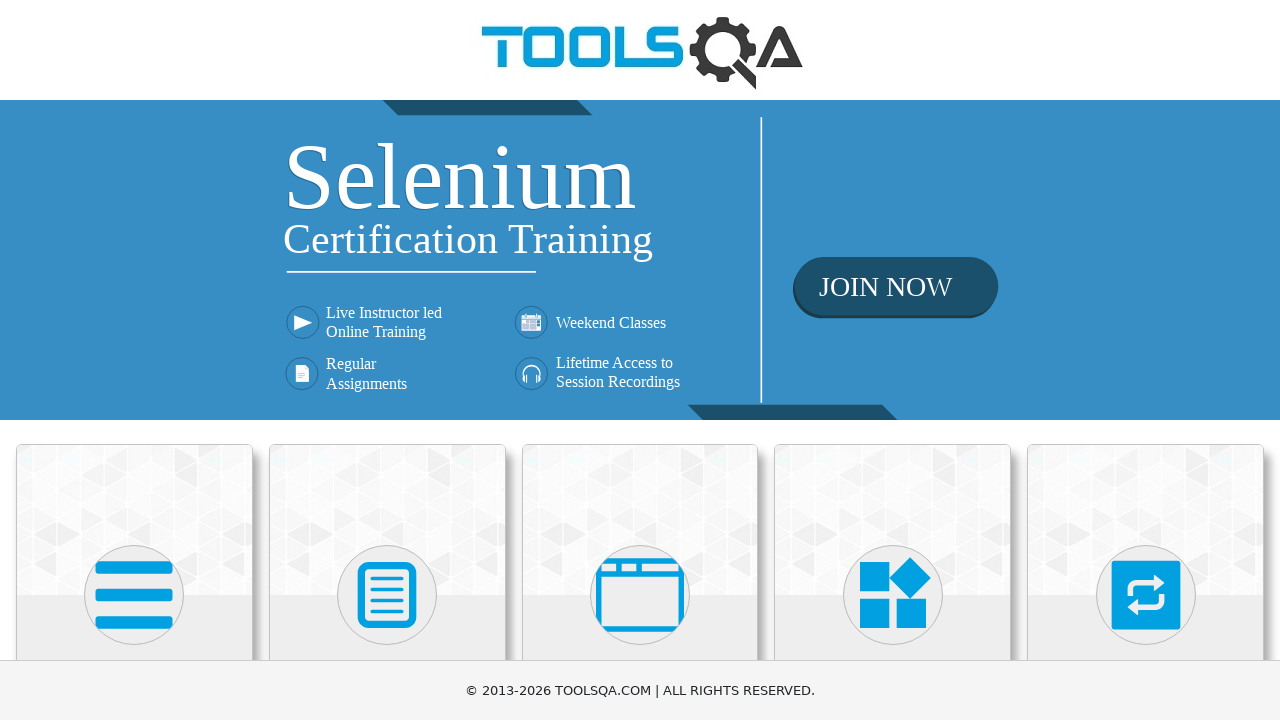

Pressed ArrowDown to scroll
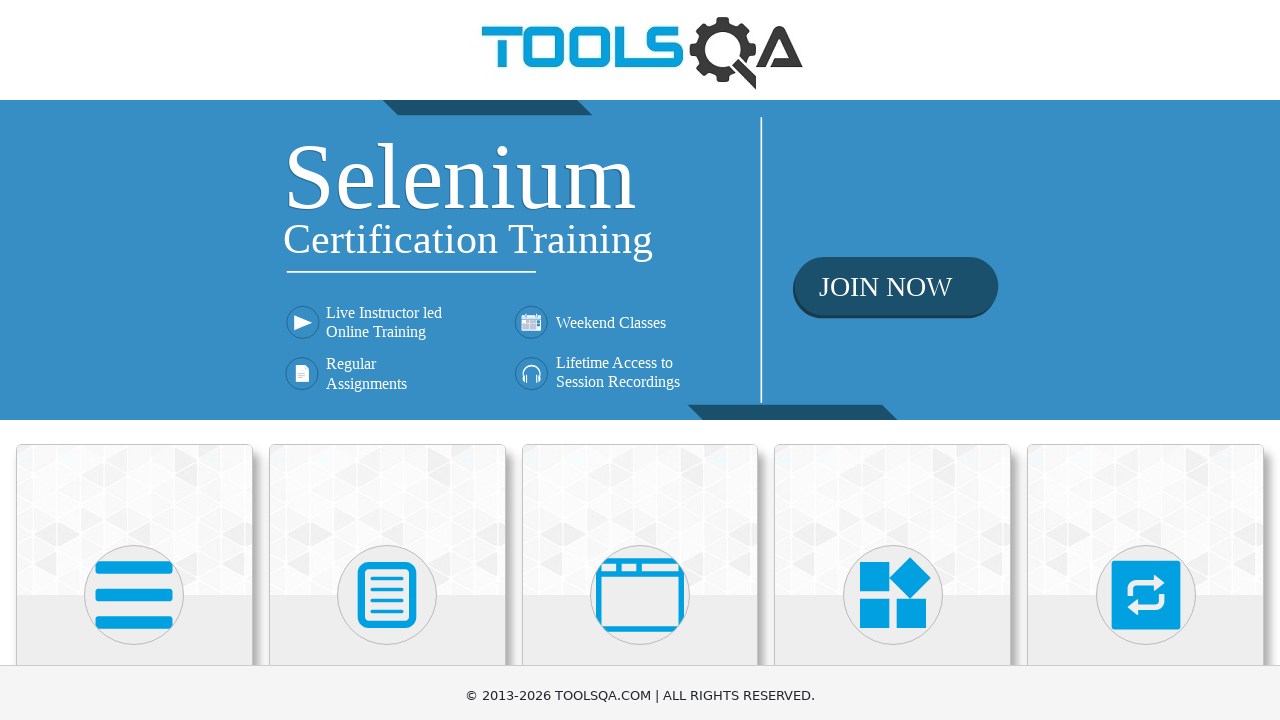

Pressed ArrowDown to scroll further
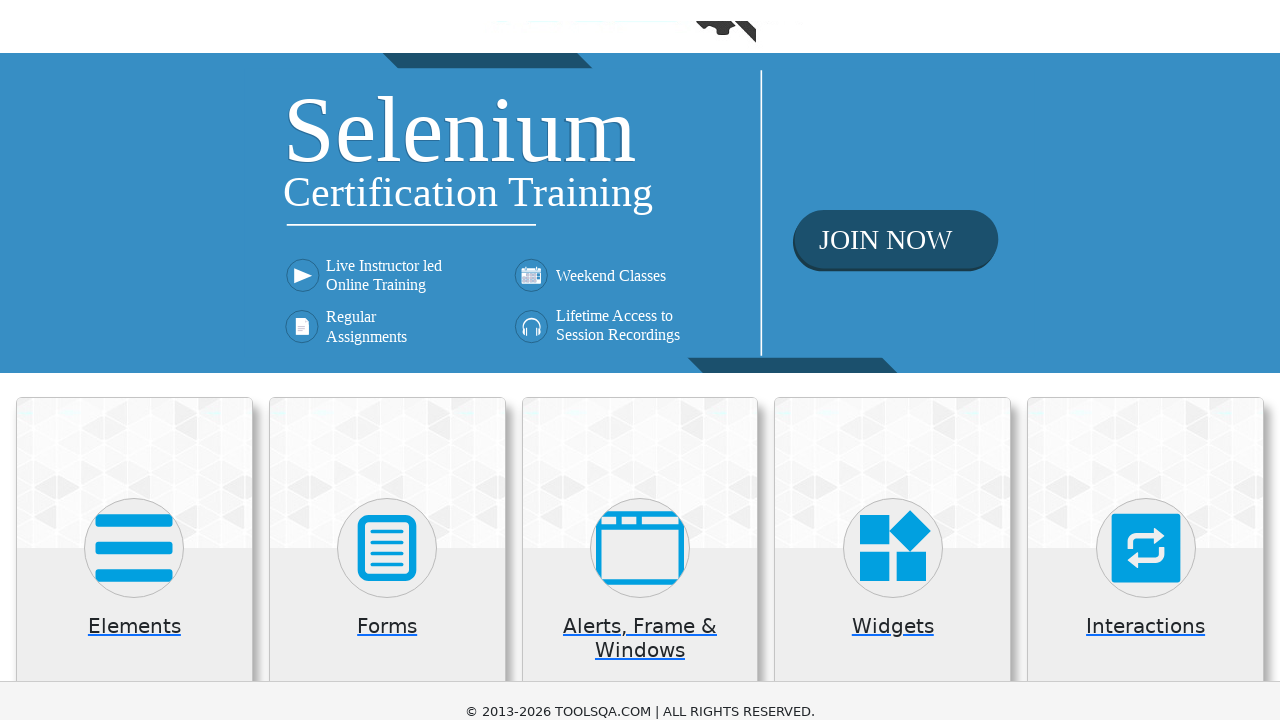

Clicked on Alerts, Frame & Windows section at (640, 605) on text=Alerts, Frame & Windows
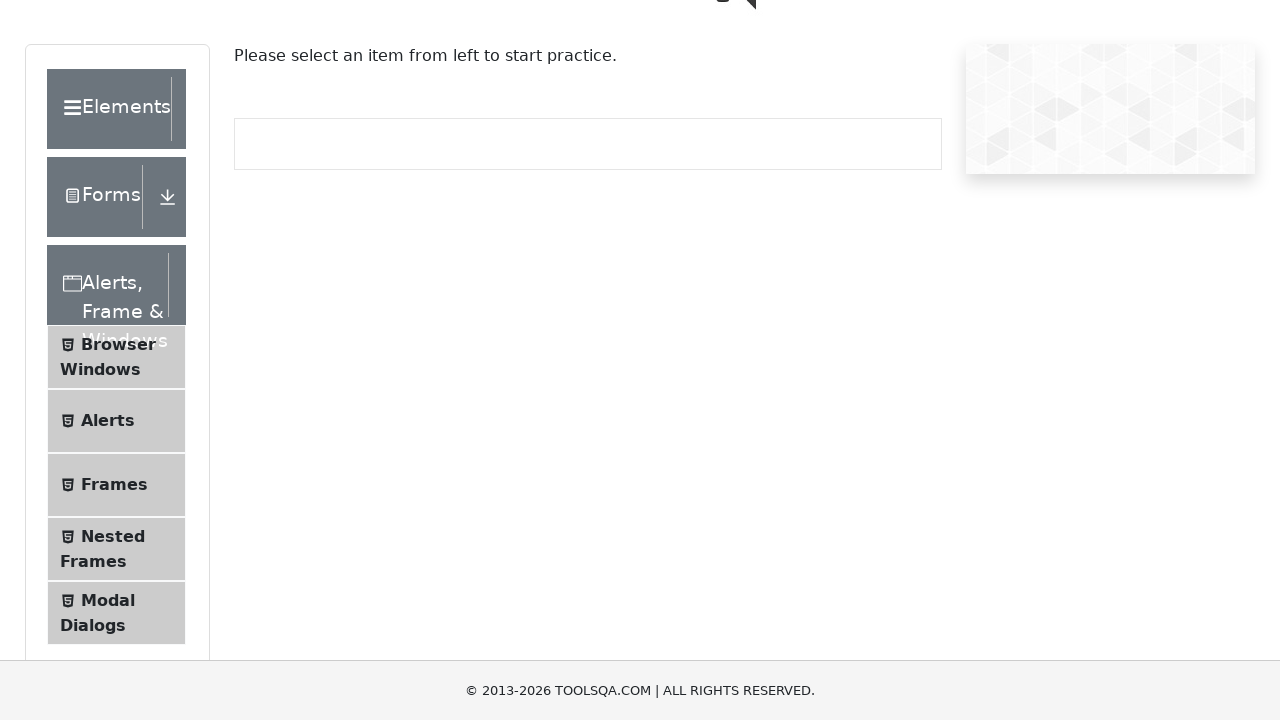

Verified 'Please select an item from left to start practice.' text is visible
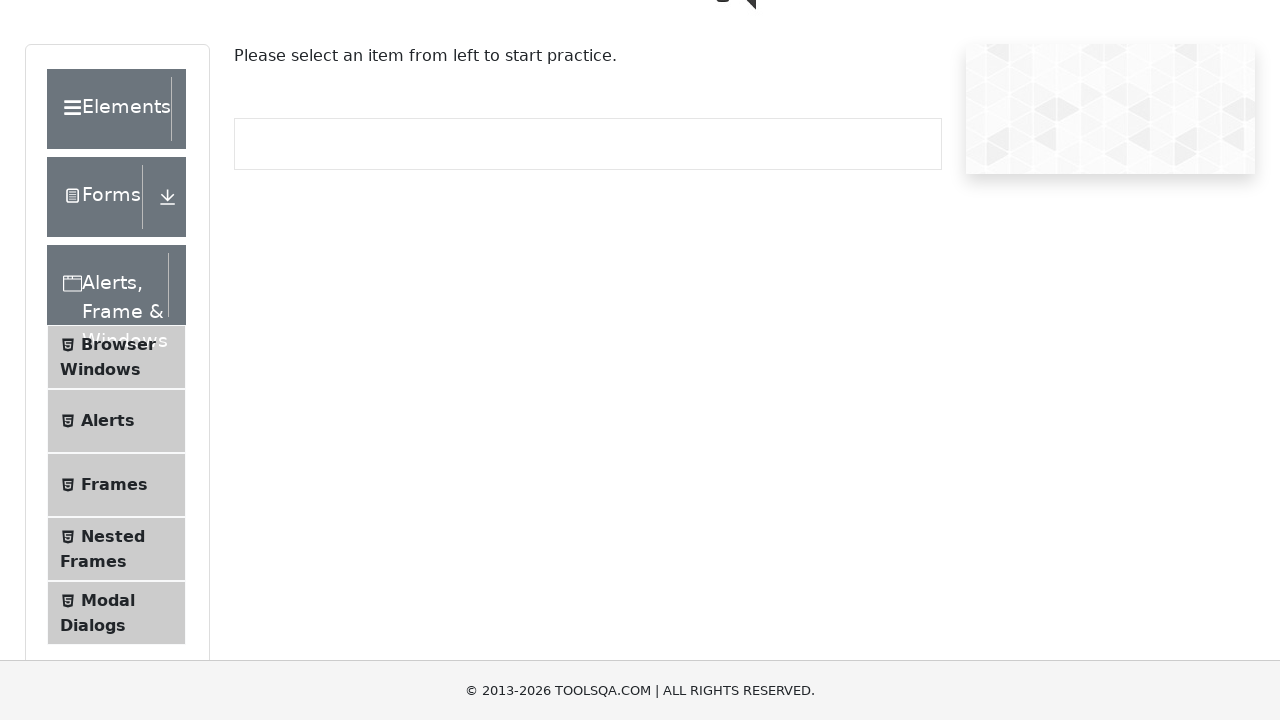

Clicked on Browser Windows in the left menu at (118, 344) on text=Browser Windows
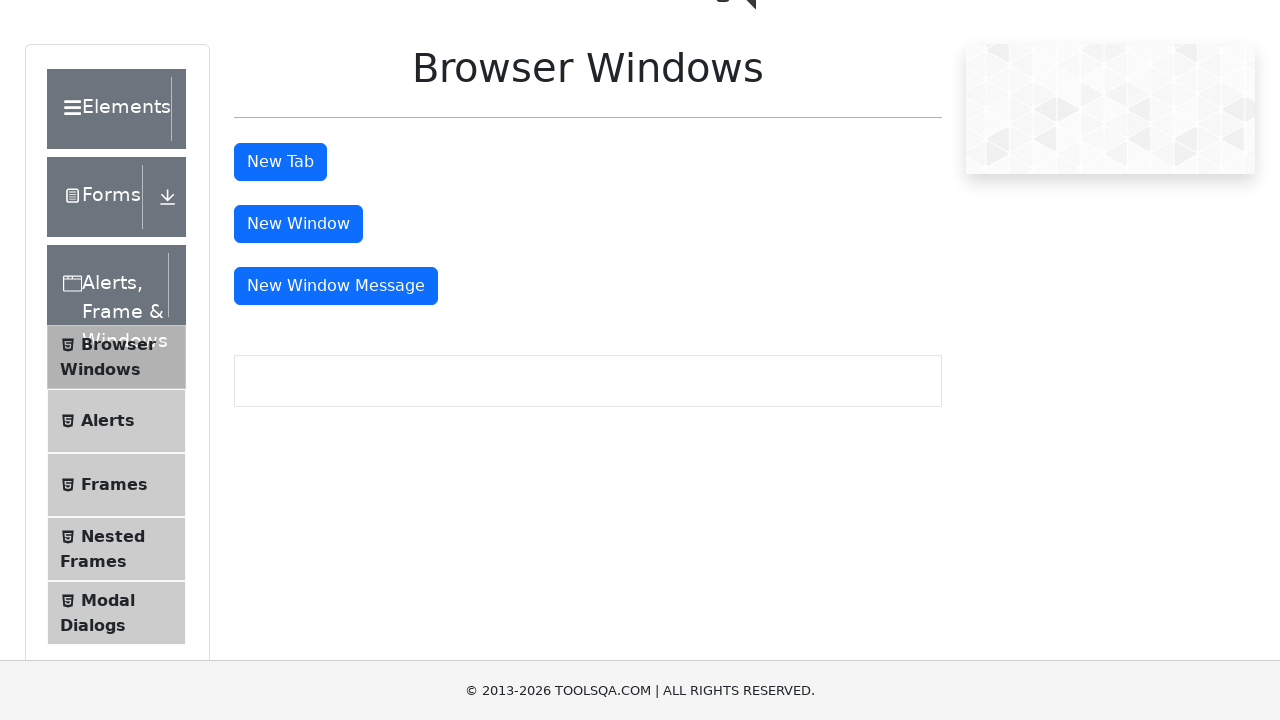

Verified New Tab button is visible
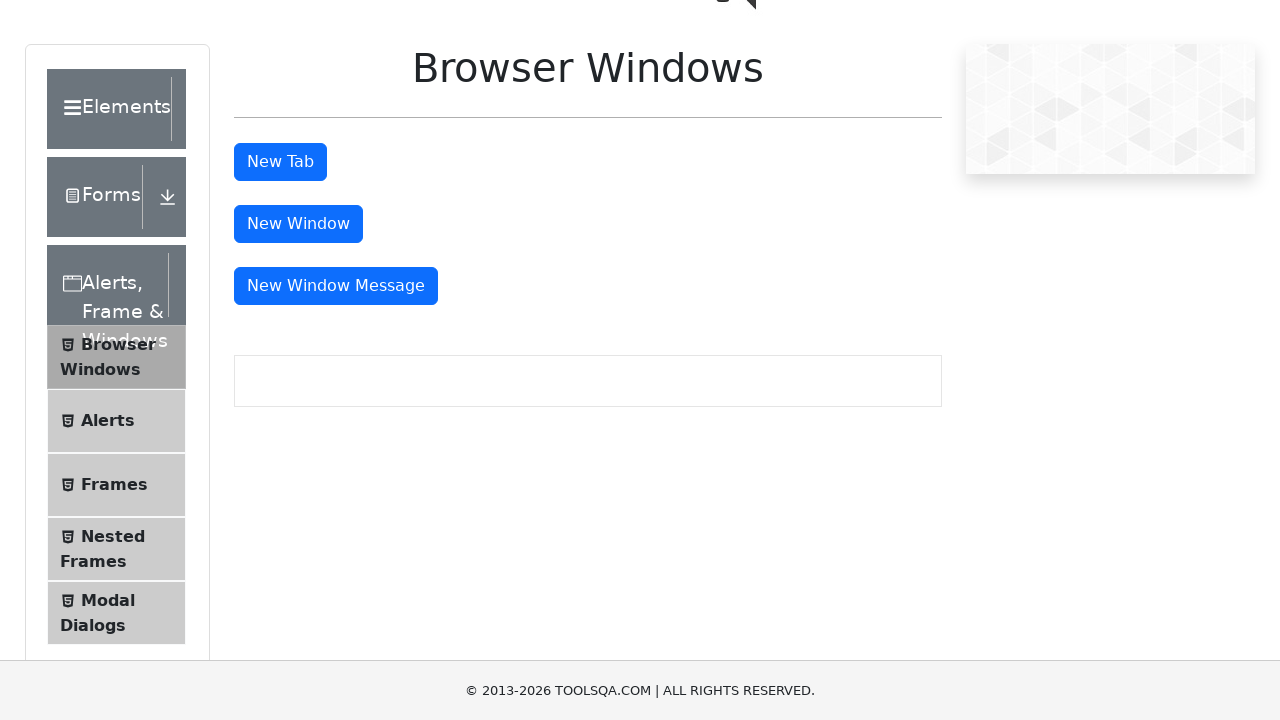

Clicked New Tab button to open a new tab at (280, 162) on #tabButton
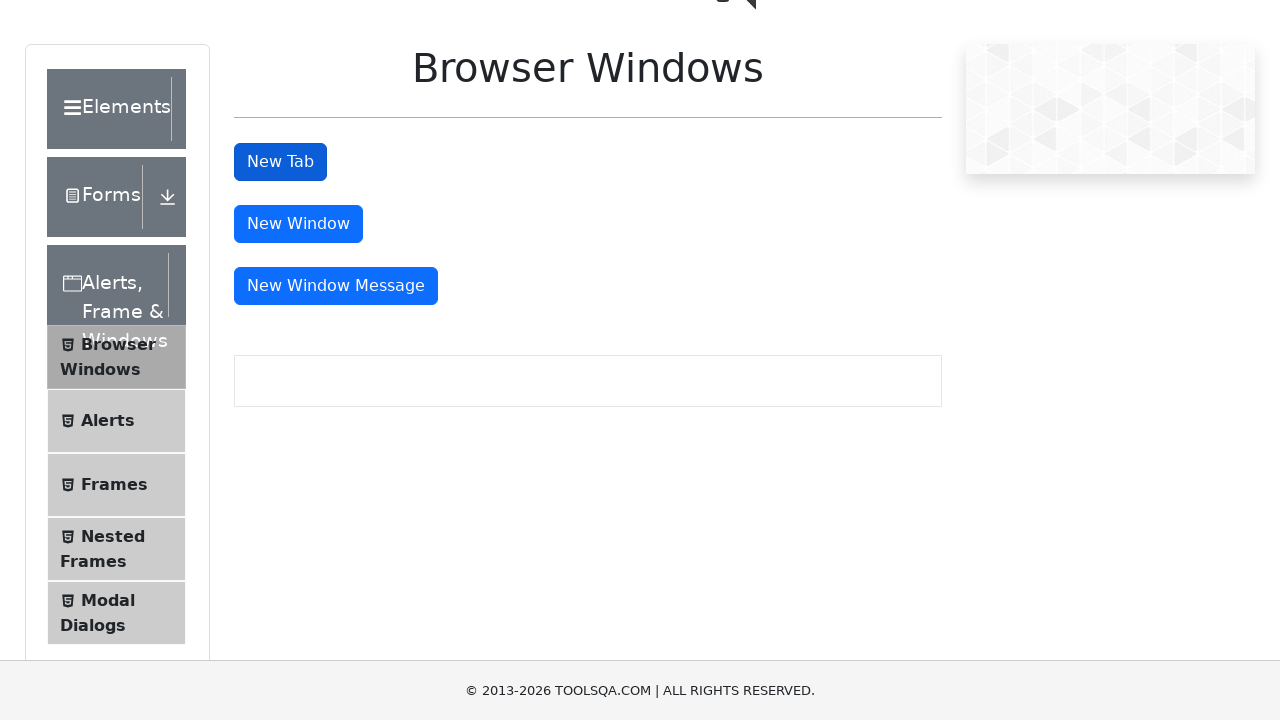

Waited for new tab page to load
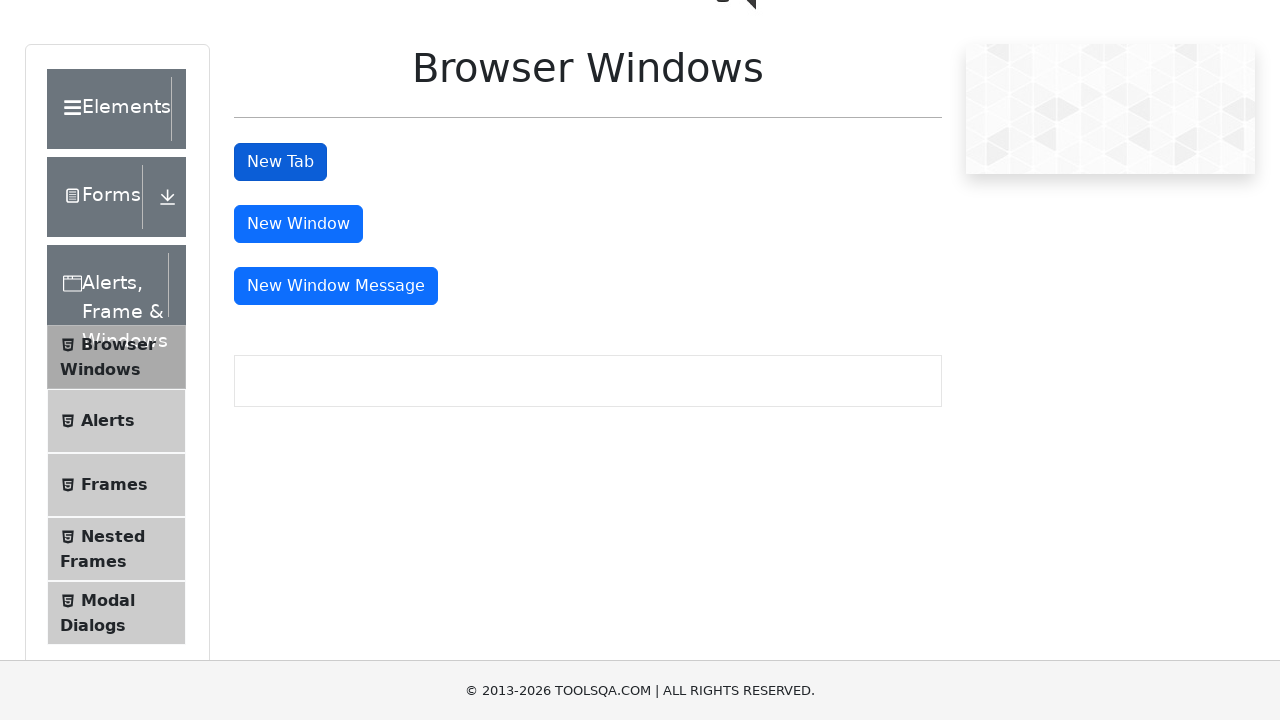

Verified 'This is a sample page' heading is visible on new tab
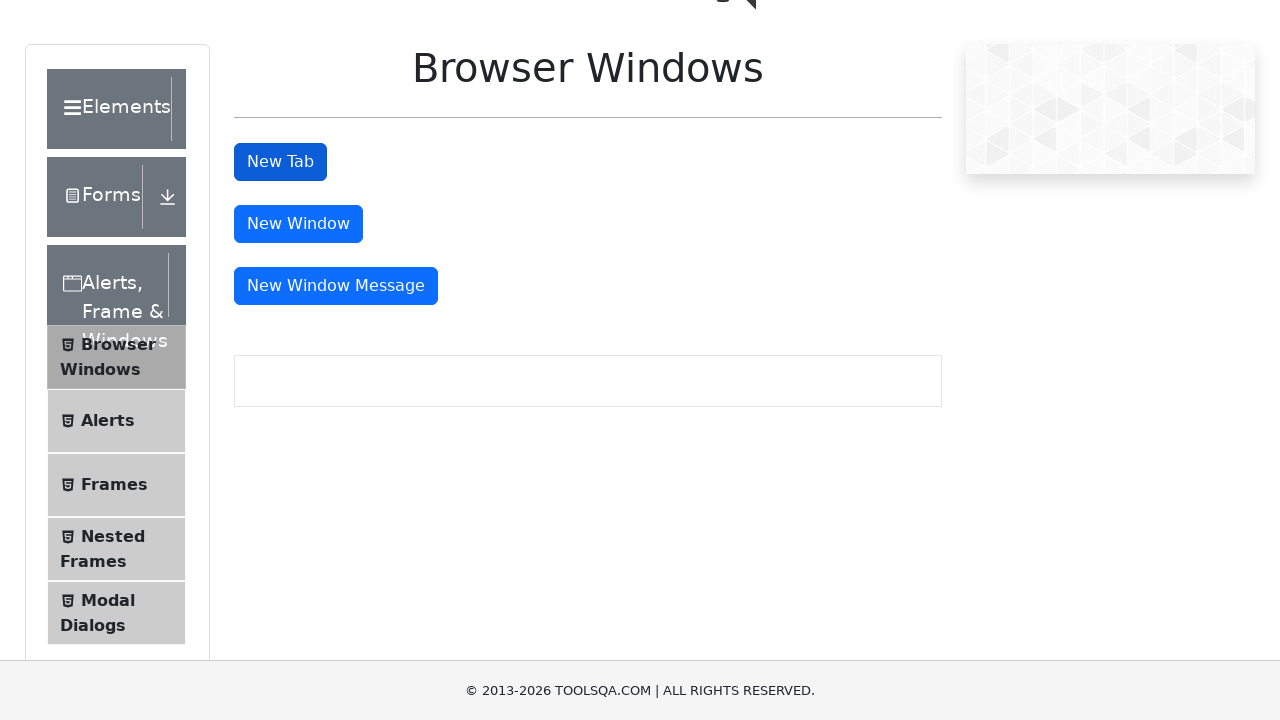

Switched back to original tab
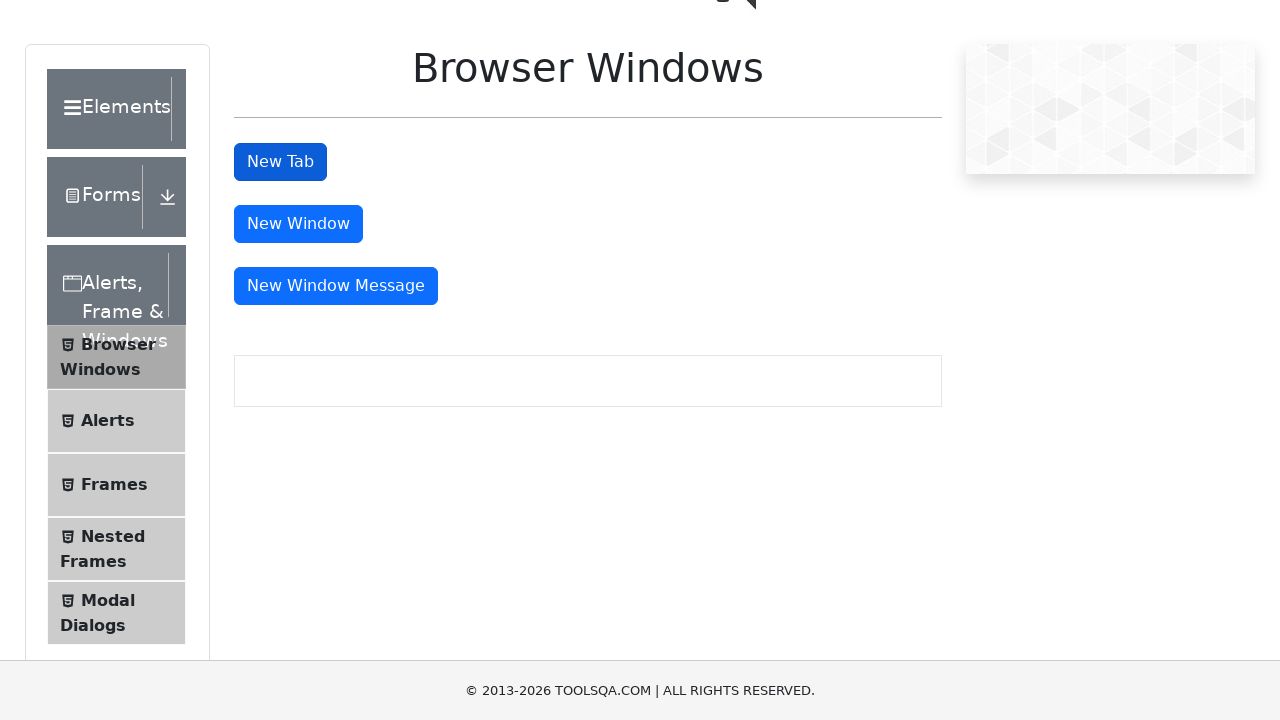

Verified New Tab button is still visible on original page
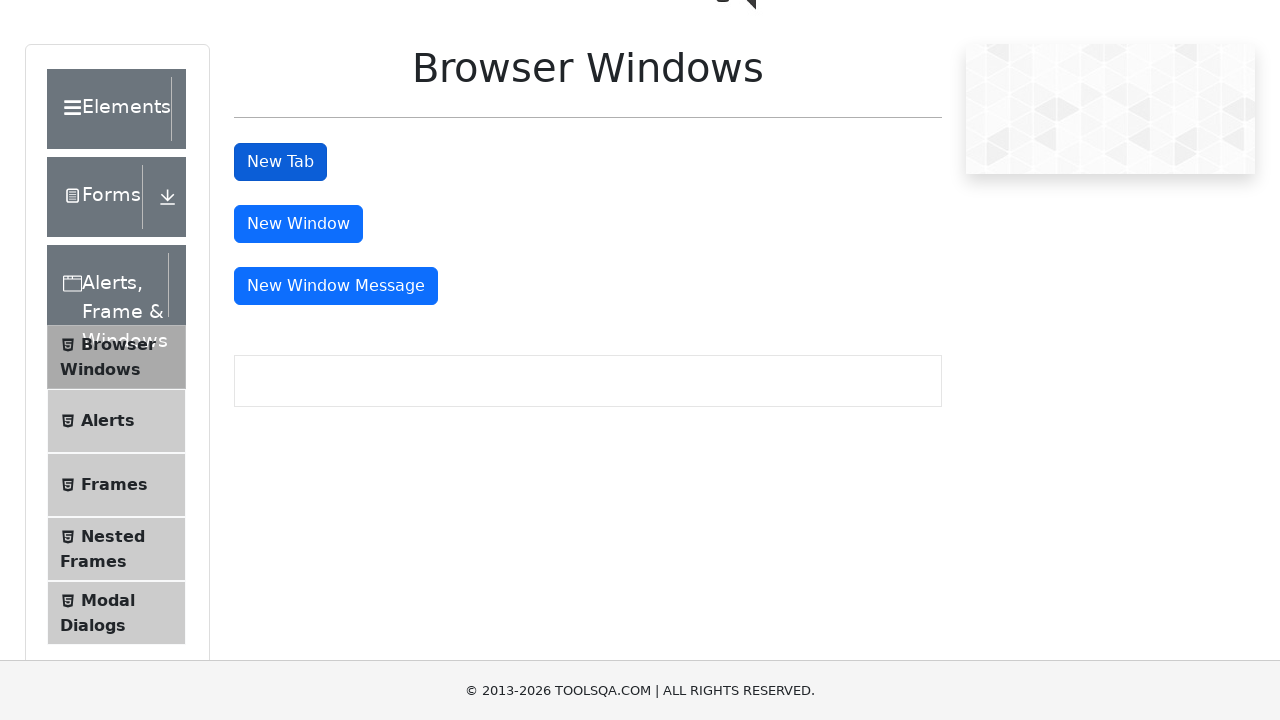

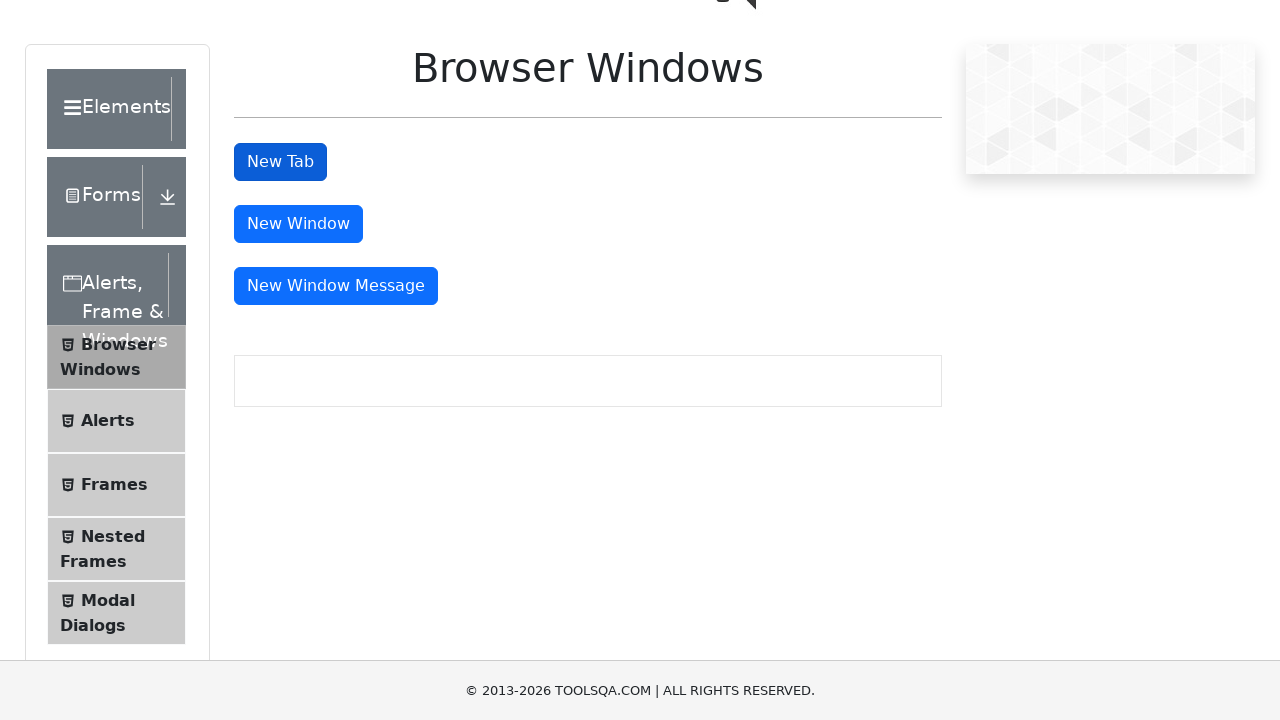